Tests navigation to a webpage with slow-loading text content by clicking on an element and waiting for the text to appear

Starting URL: https://curso.testautomation.es

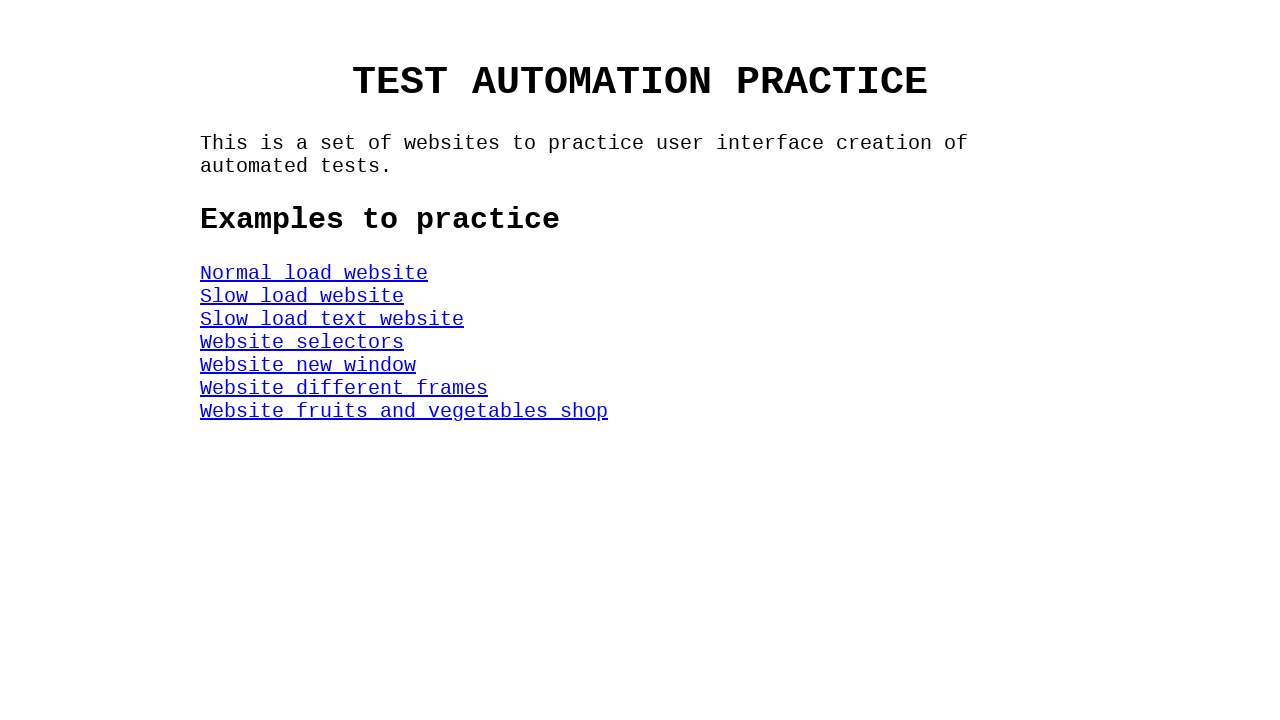

Clicked on 'Slow load text website' link at (332, 319) on #SlowSpeedTextWeb
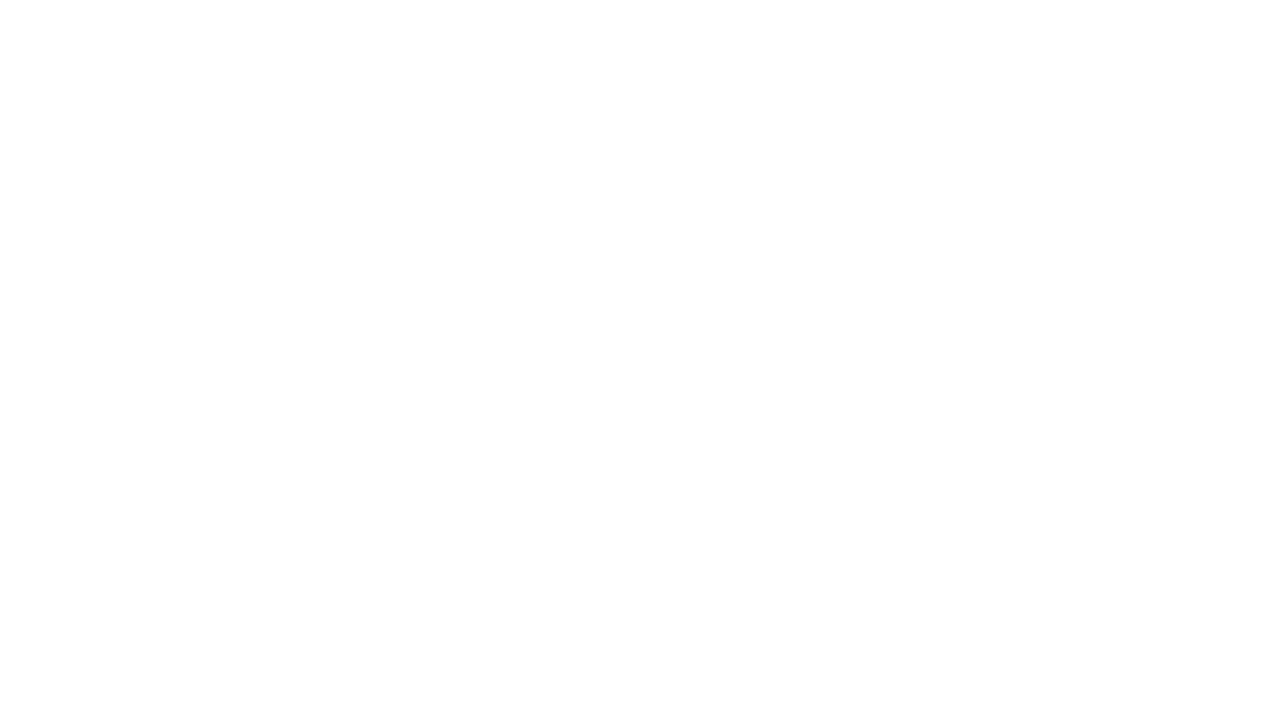

Title element appeared on the page
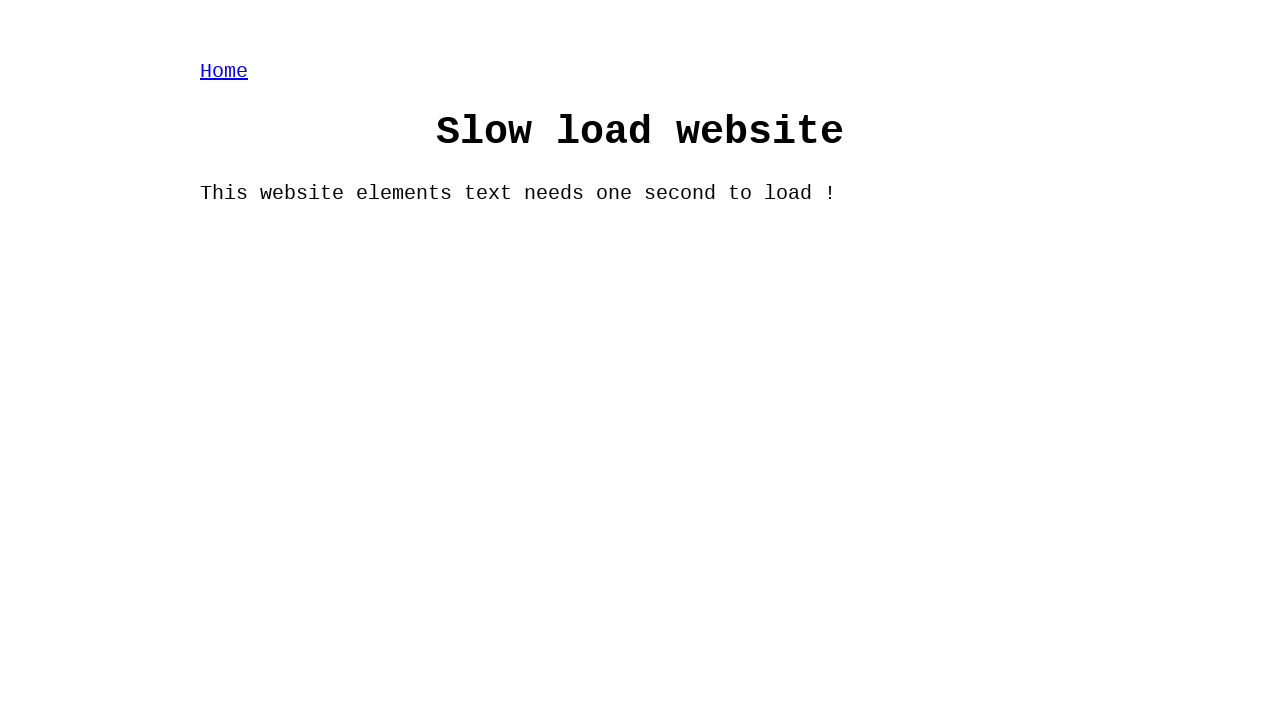

Title text 'Slow load website' finished loading
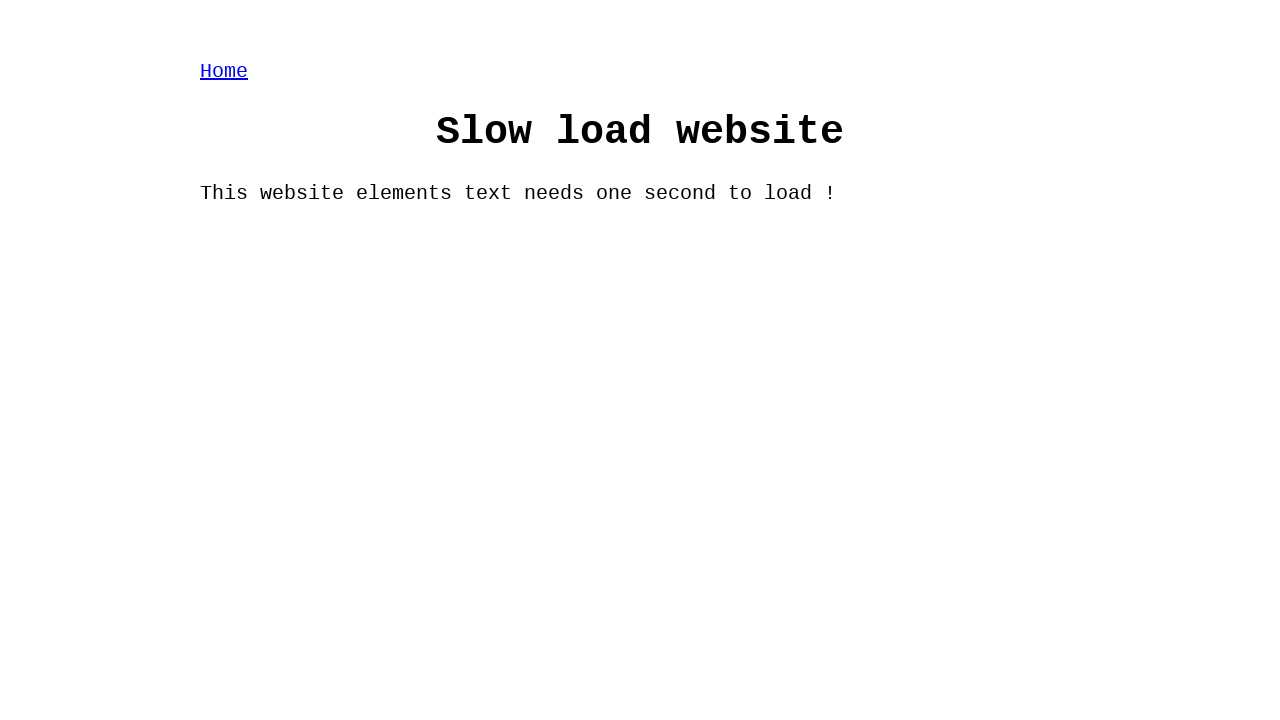

Verified title text matches expected value 'Slow load website'
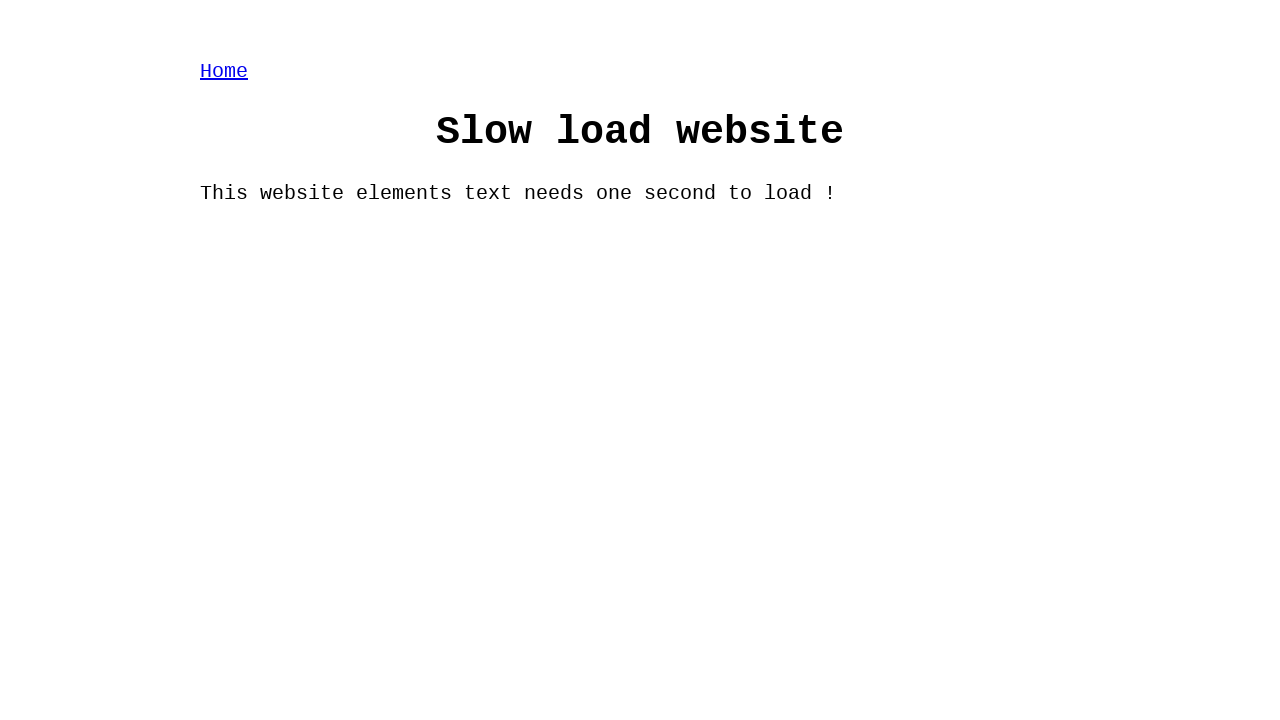

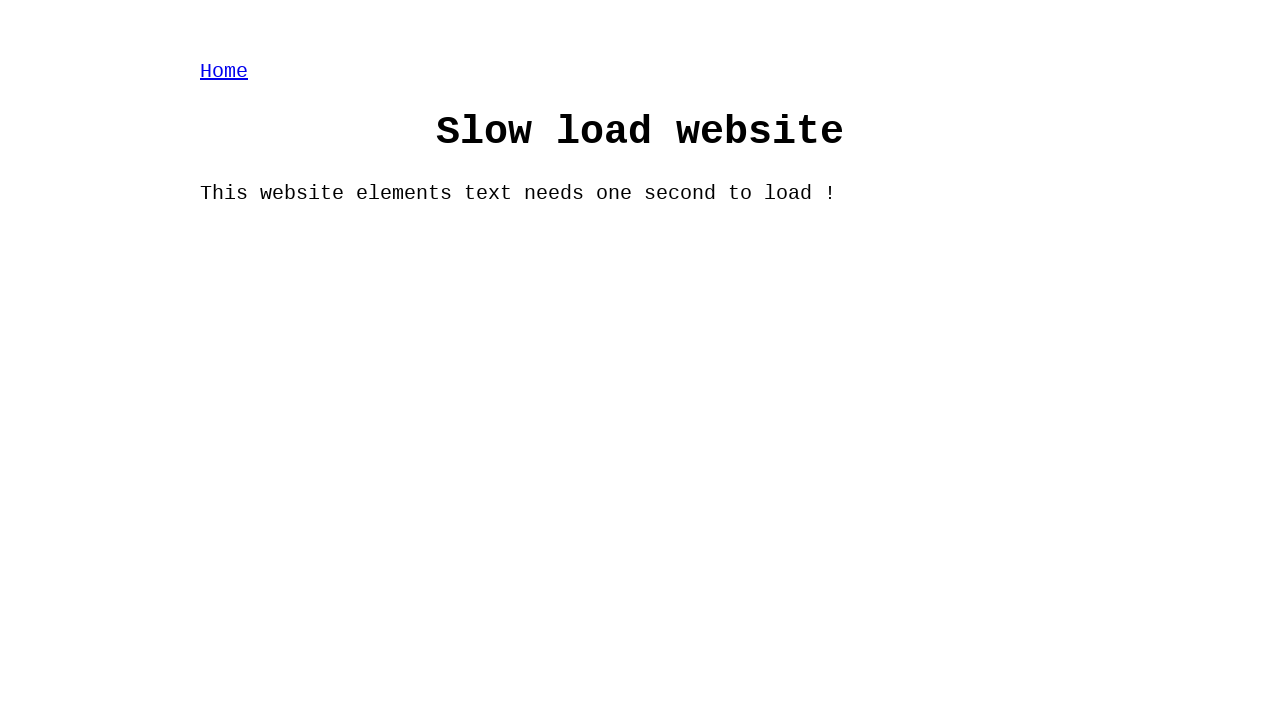